Tests table sorting functionality by clicking the header to sort items and verifying the sort order, then searches for items containing "Rice" and retrieves their prices

Starting URL: https://rahulshettyacademy.com/seleniumPractise/#/offers

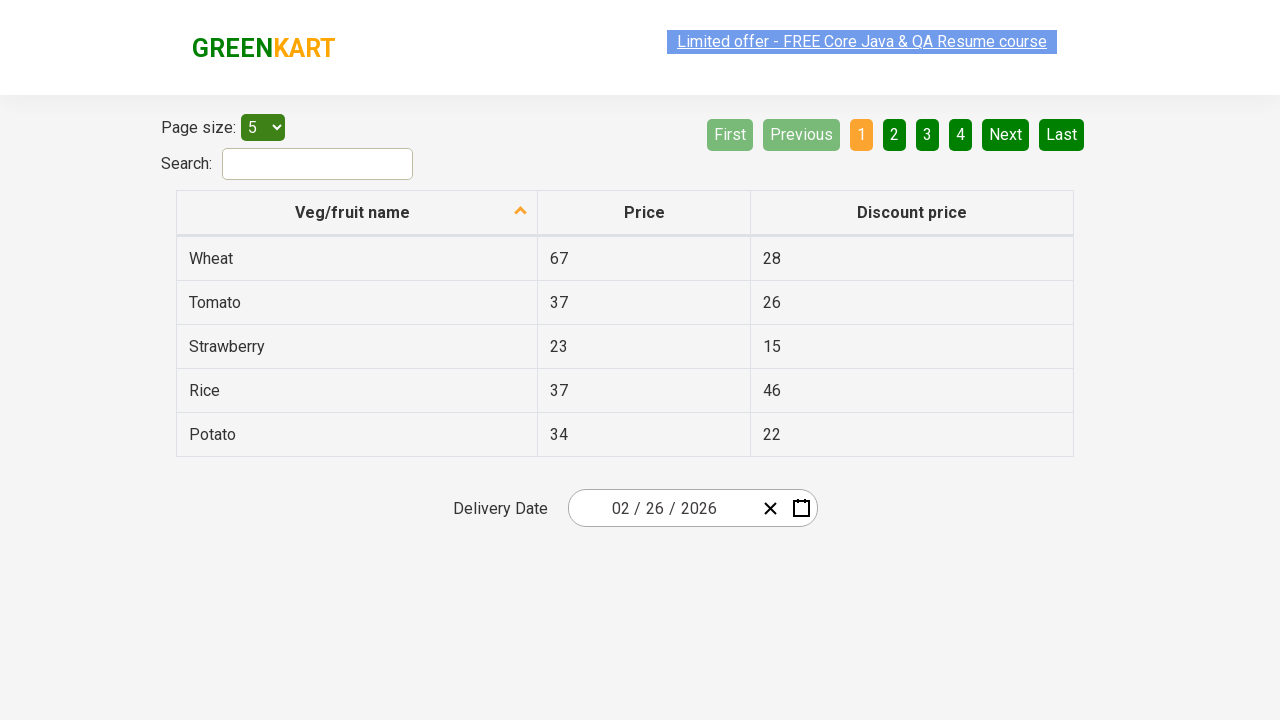

Clicked first column header to sort table at (357, 213) on xpath=//tr/th[1]
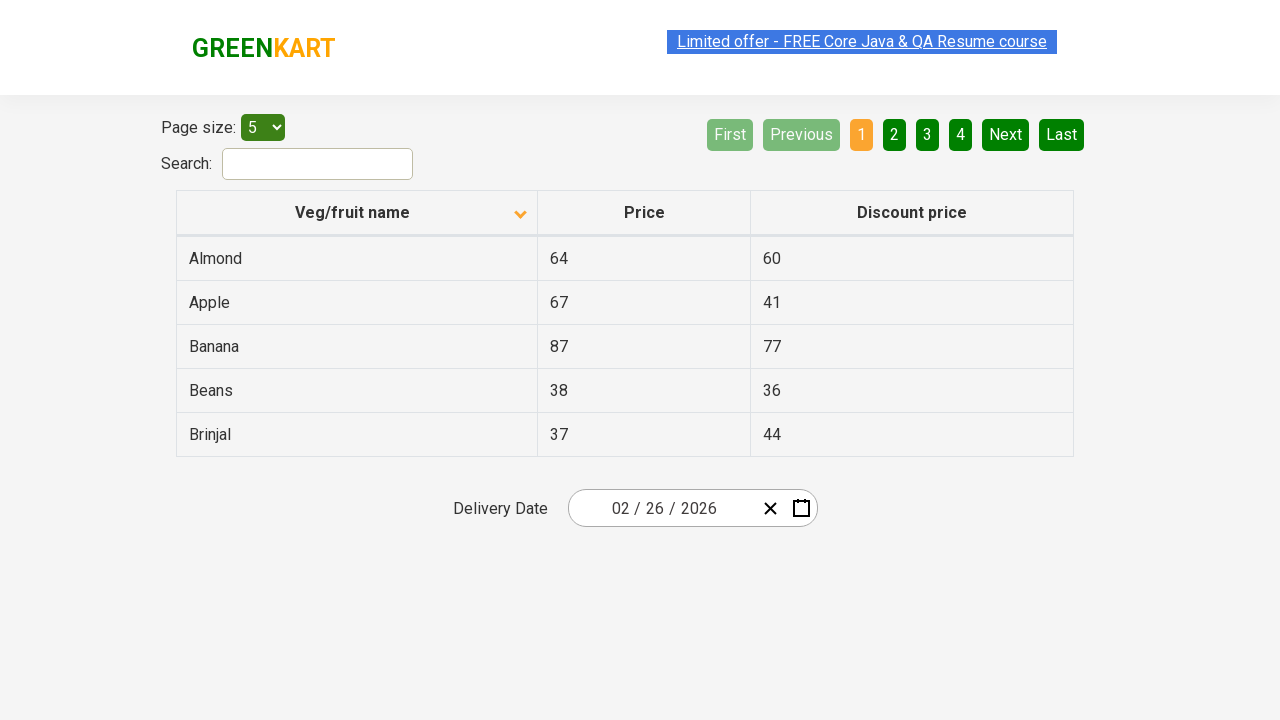

Waited for table sorting to complete
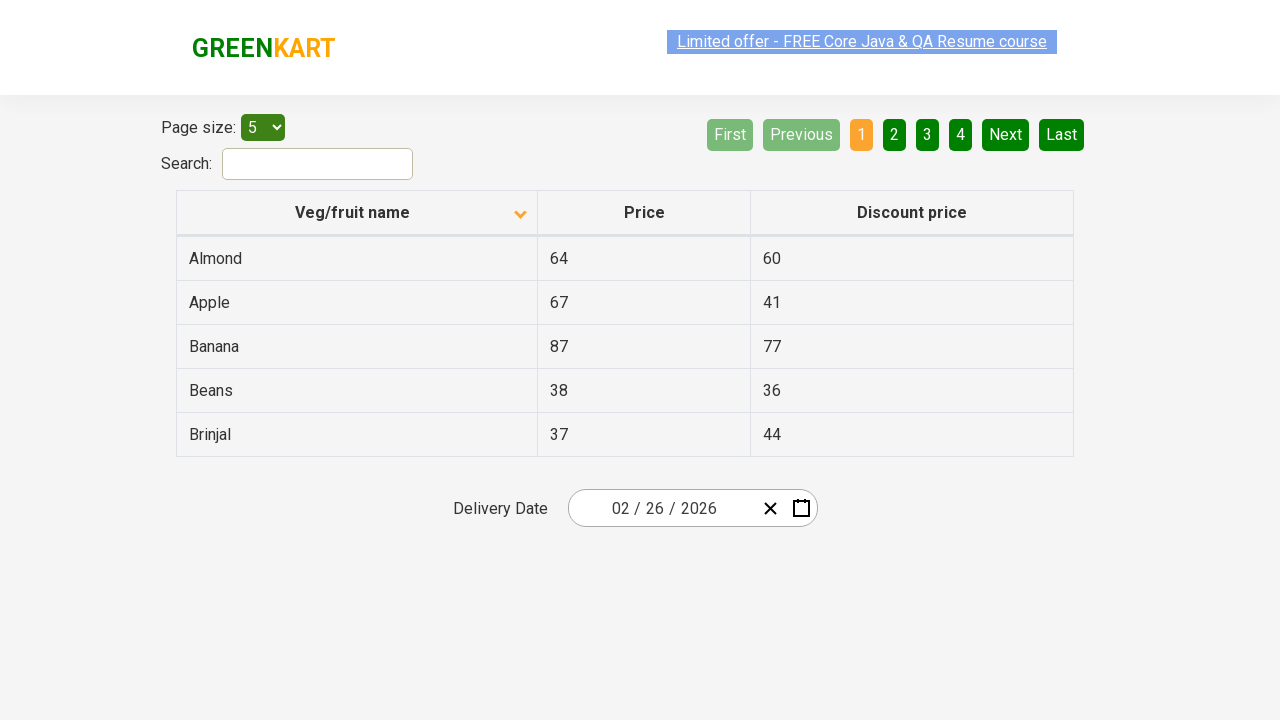

Retrieved all elements from first column
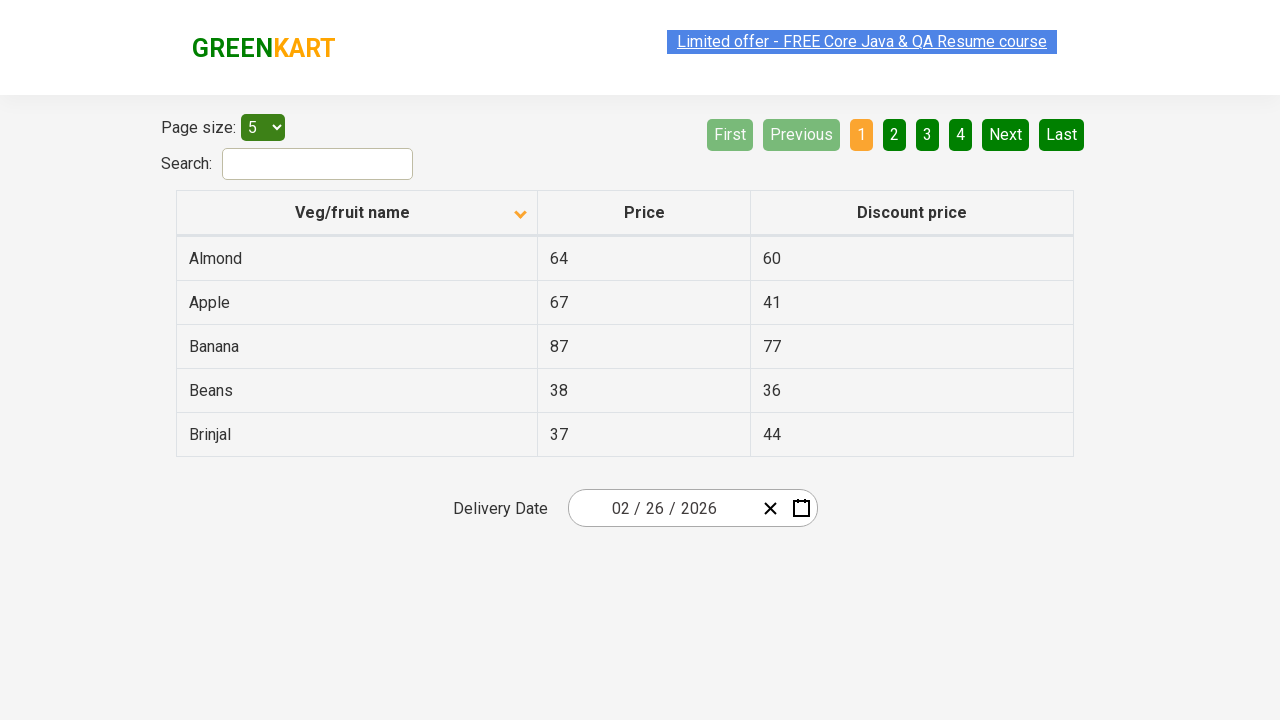

Extracted text content from 5 column elements
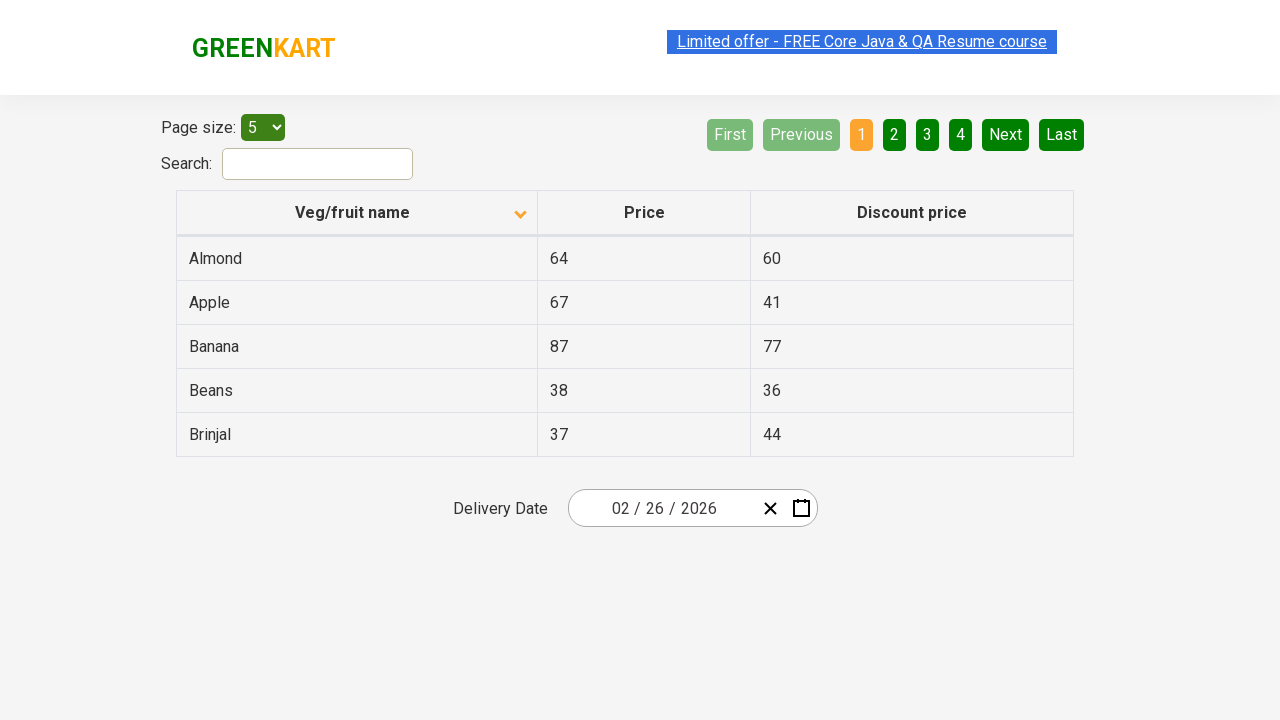

Created sorted version of the list for comparison
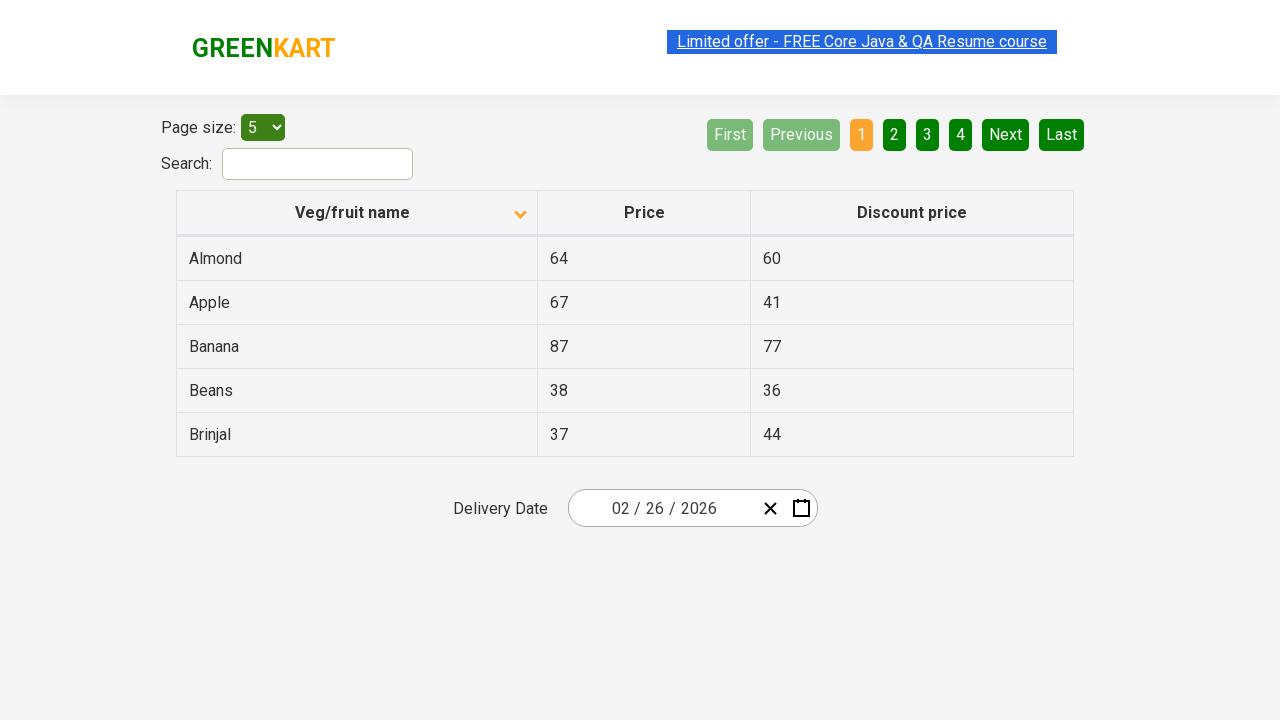

Verified table is properly sorted
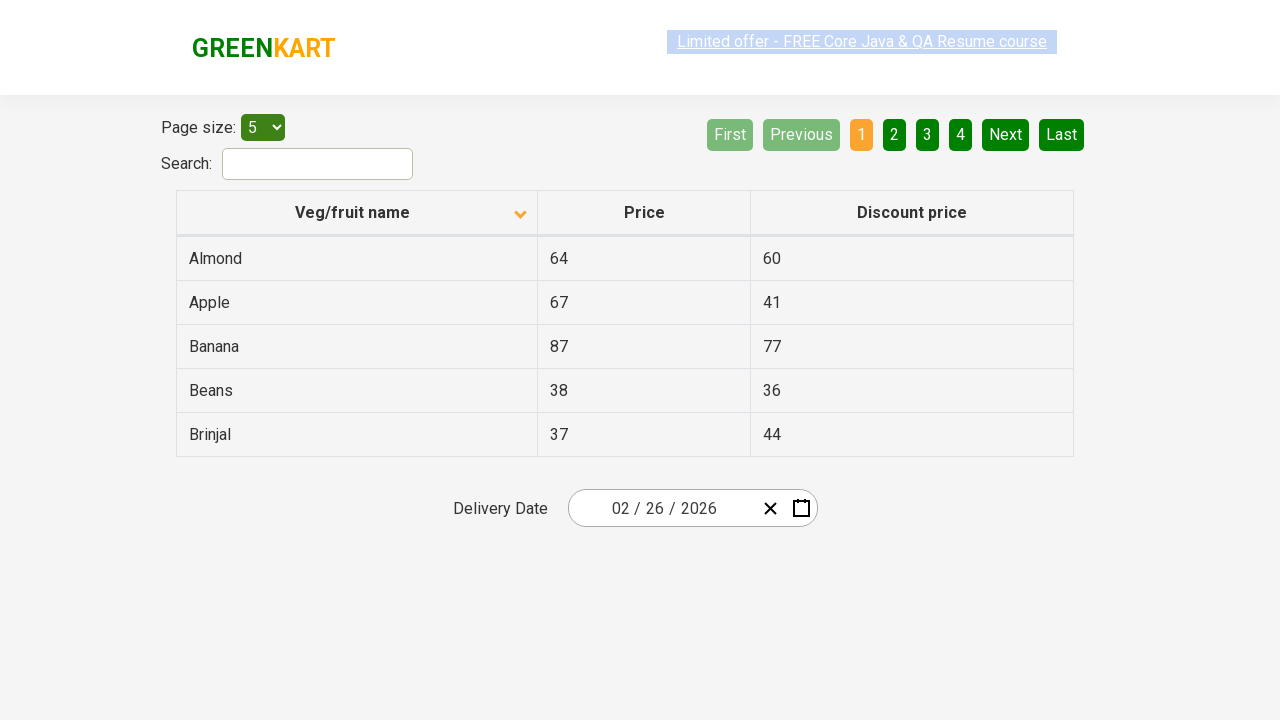

Found 0 items containing 'Rice'
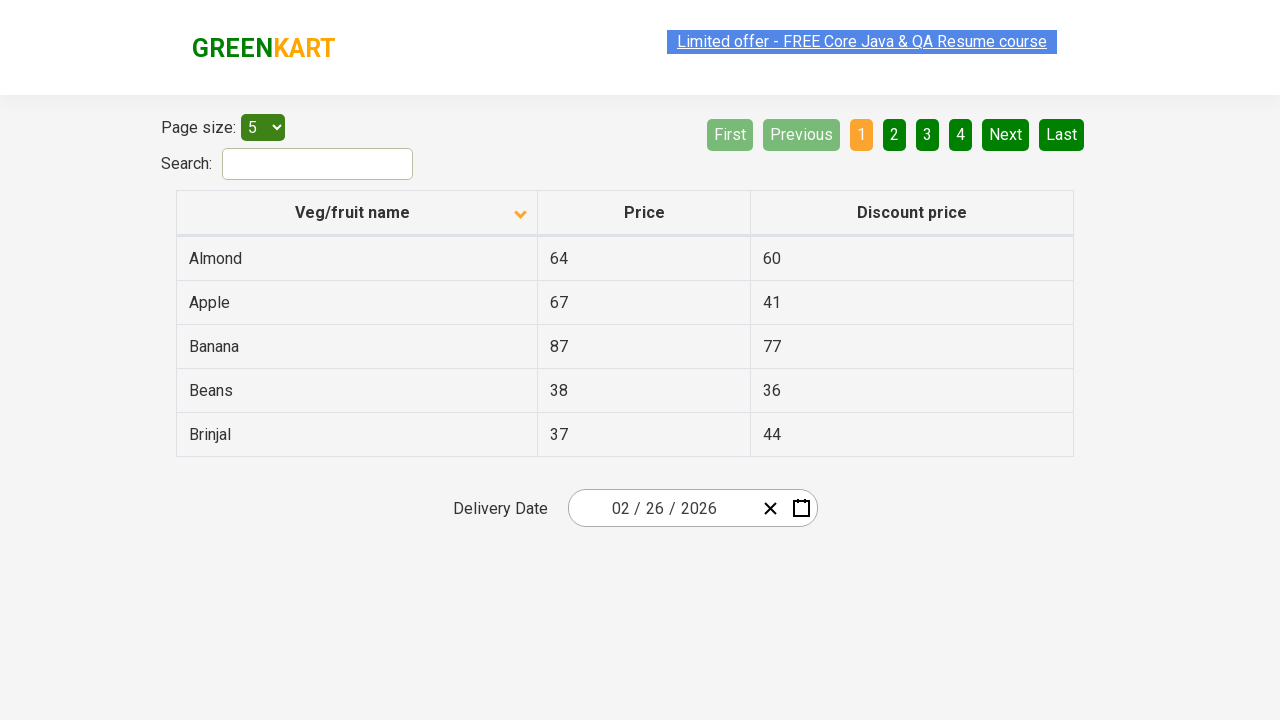

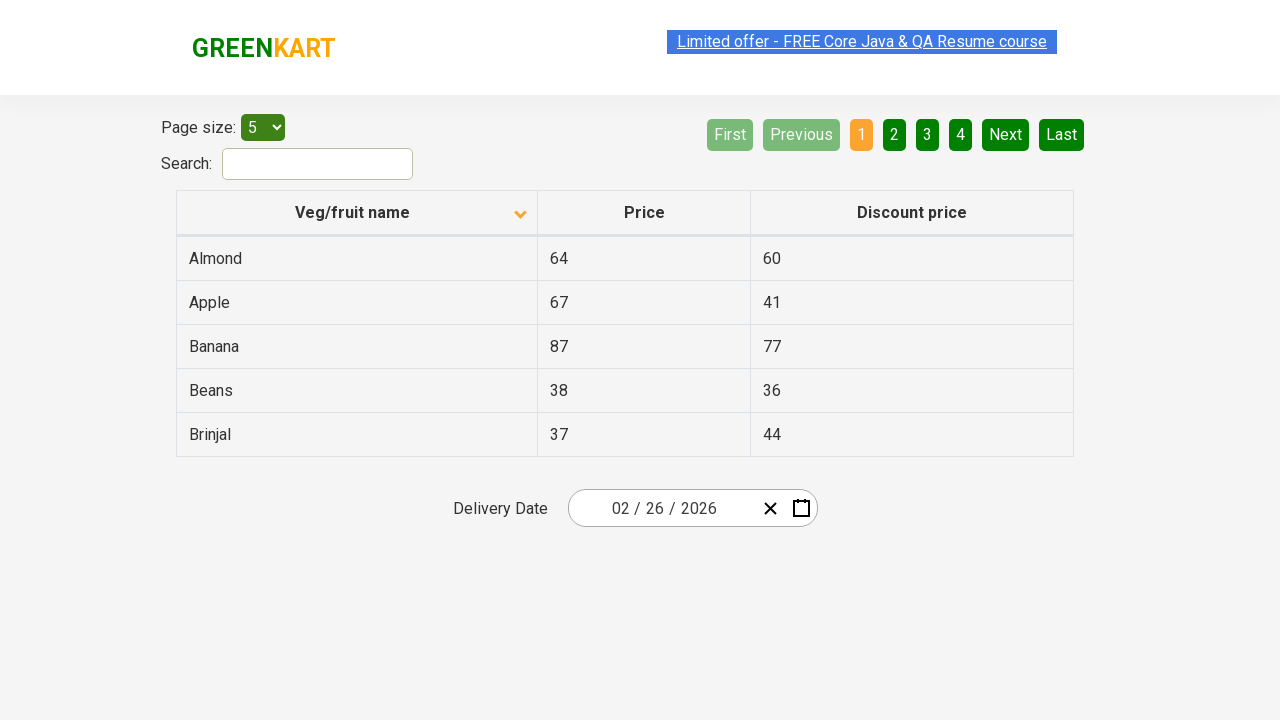